Tests autocomplete multi-select input by entering three course names (js, Java, python) and pressing Enter after each

Starting URL: https://leafground.com/select.xhtml

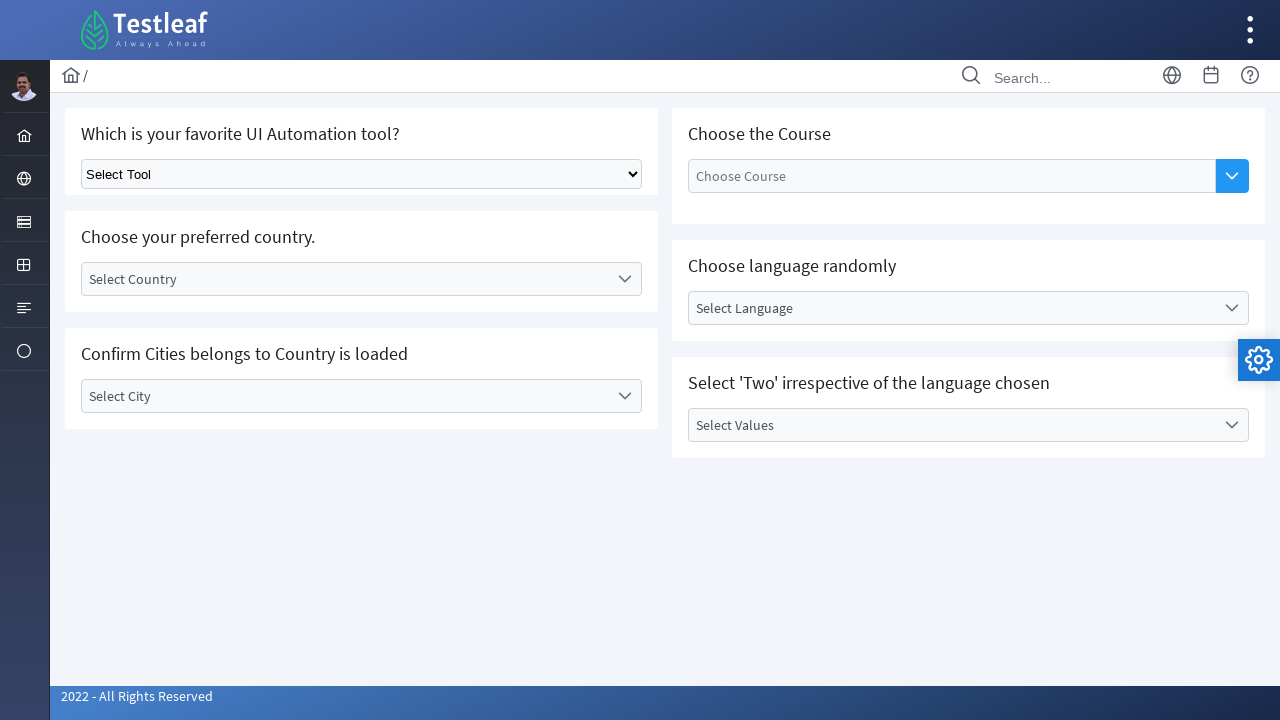

Navigated to autocomplete multi-select dropdown page
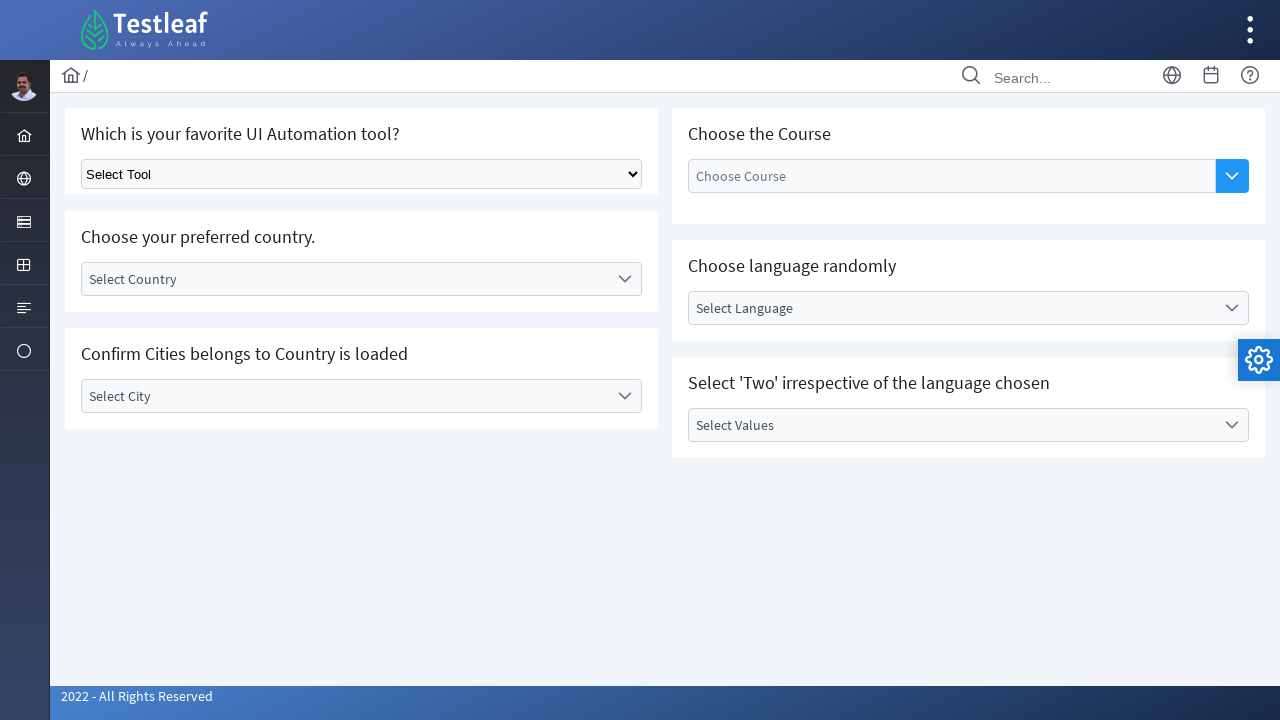

Filled autocomplete field with 'js' on .ui-autocomplete-multiple-container>li input
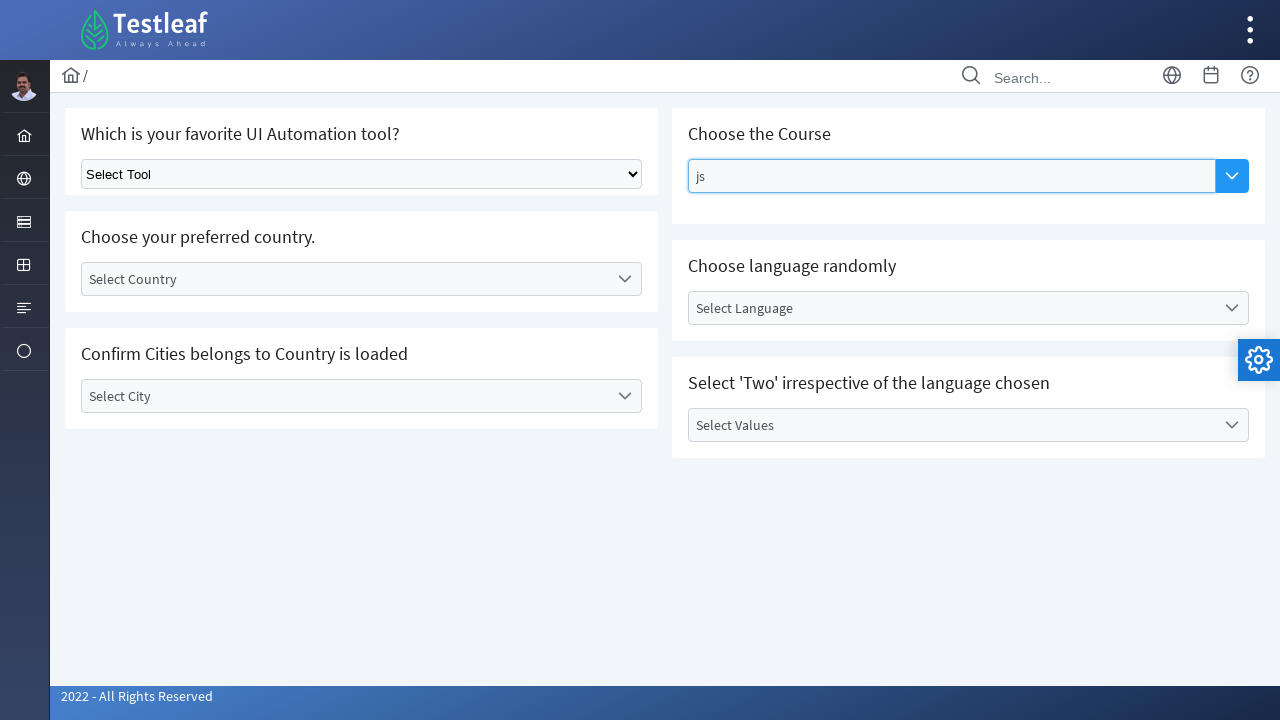

Pressed Enter to select 'js' course
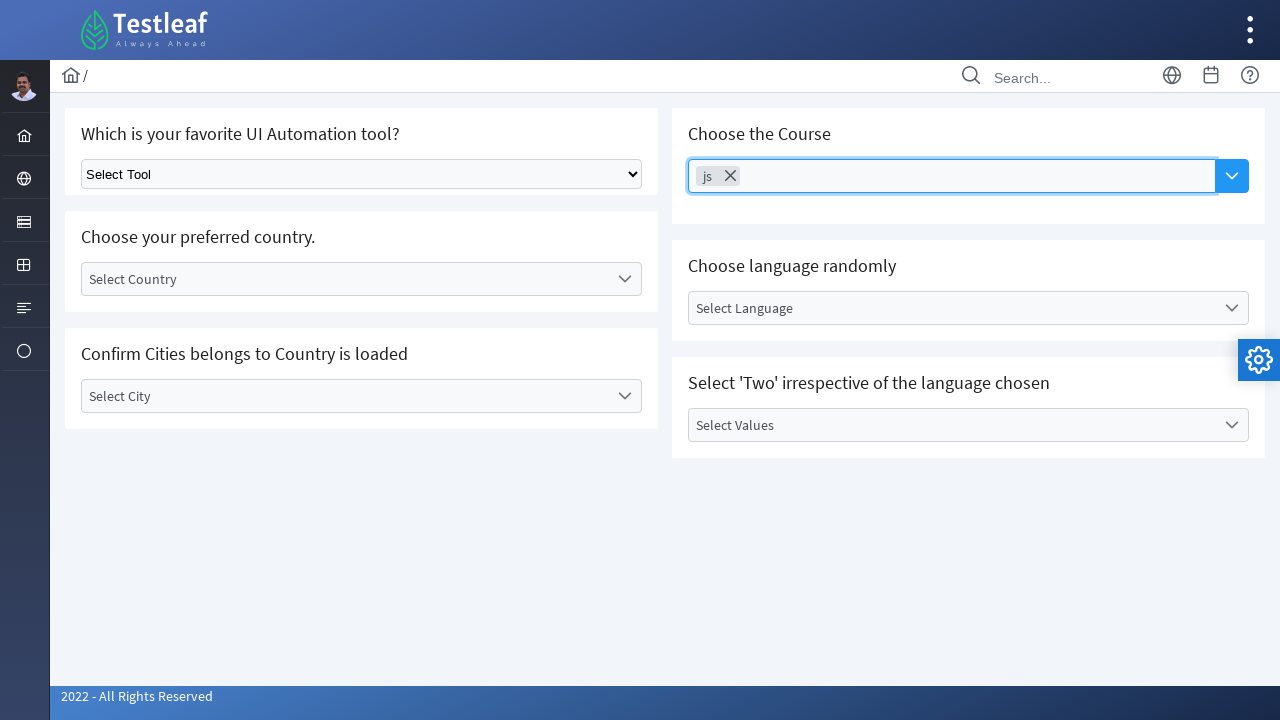

Filled autocomplete field with 'Java' on .ui-autocomplete-multiple-container>li input
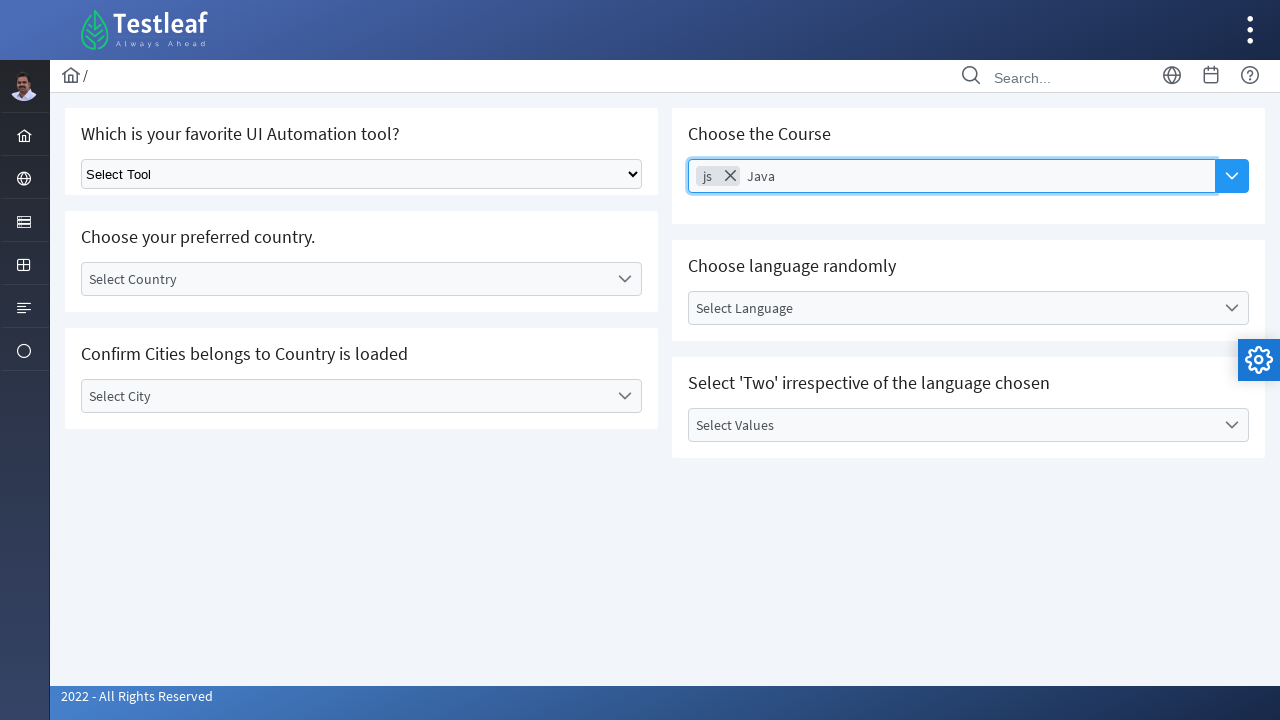

Pressed Enter to select 'Java' course
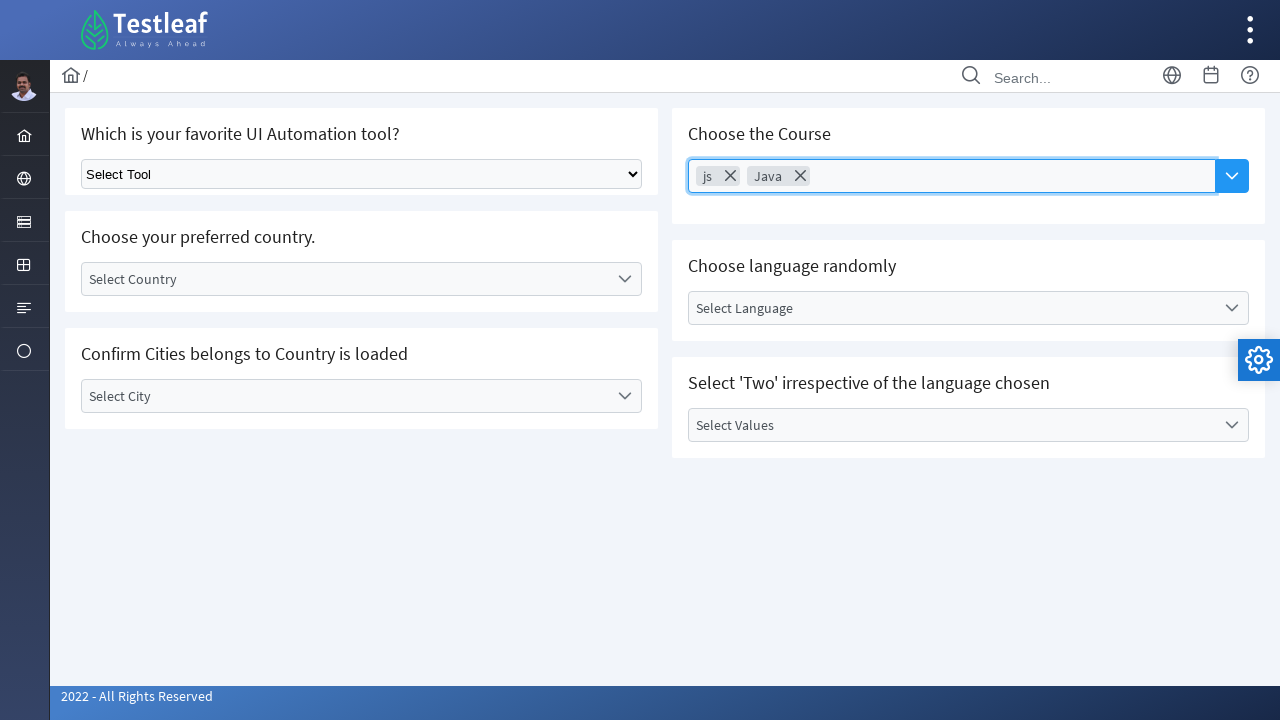

Filled autocomplete field with 'python' on .ui-autocomplete-multiple-container>li input
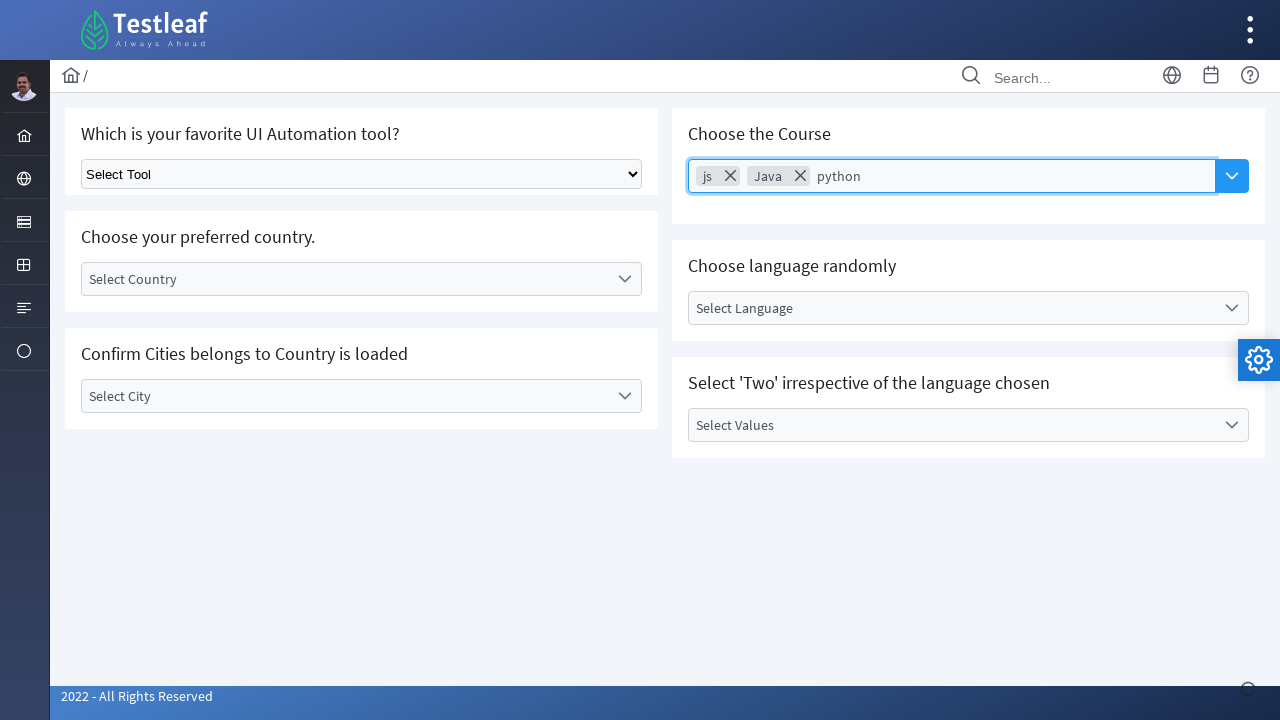

Pressed Enter to select 'python' course
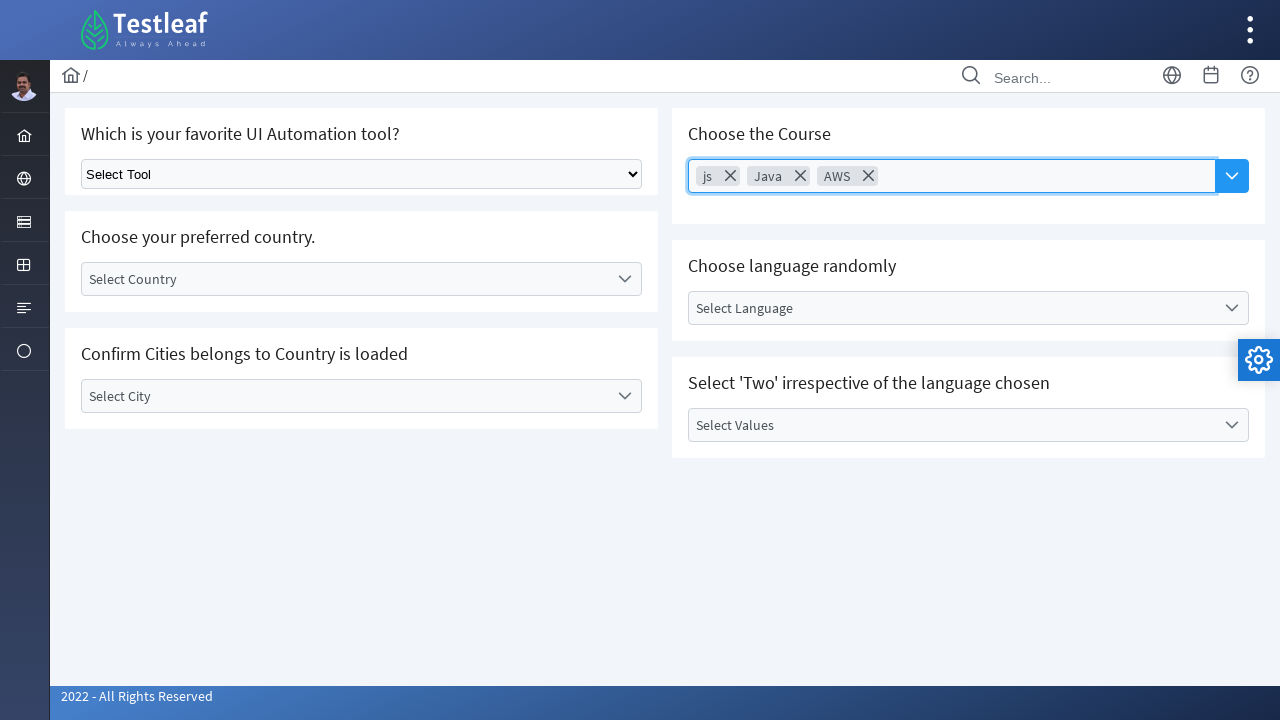

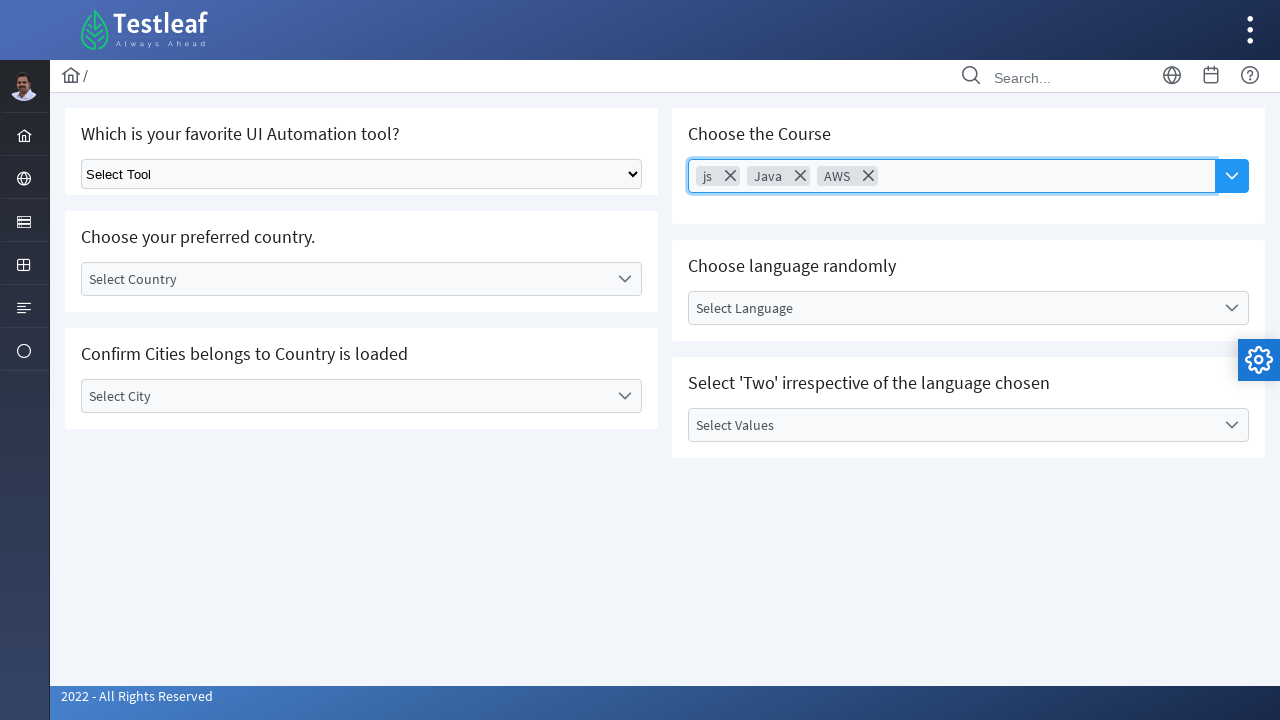